Tests the Indian railway search functionality by entering source and destination stations, then verifying train search results are displayed in the table

Starting URL: https://erail.in/

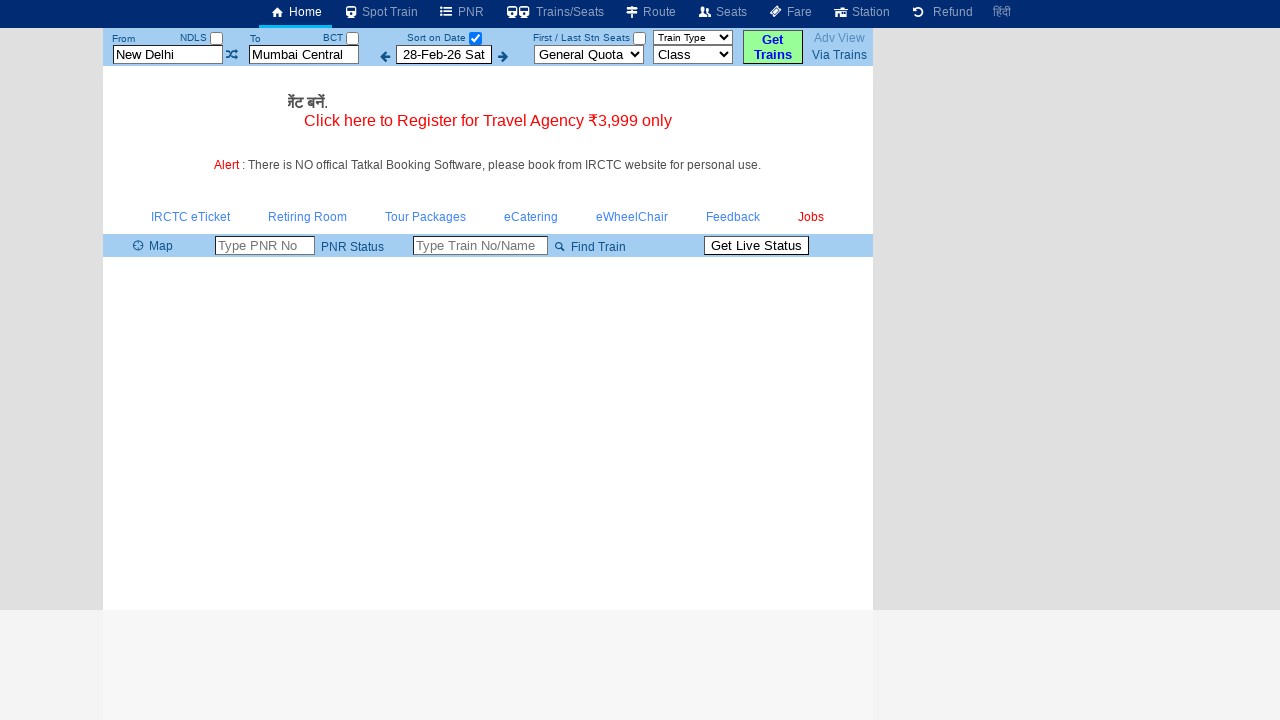

Cleared the 'From' station field on #txtStationFrom
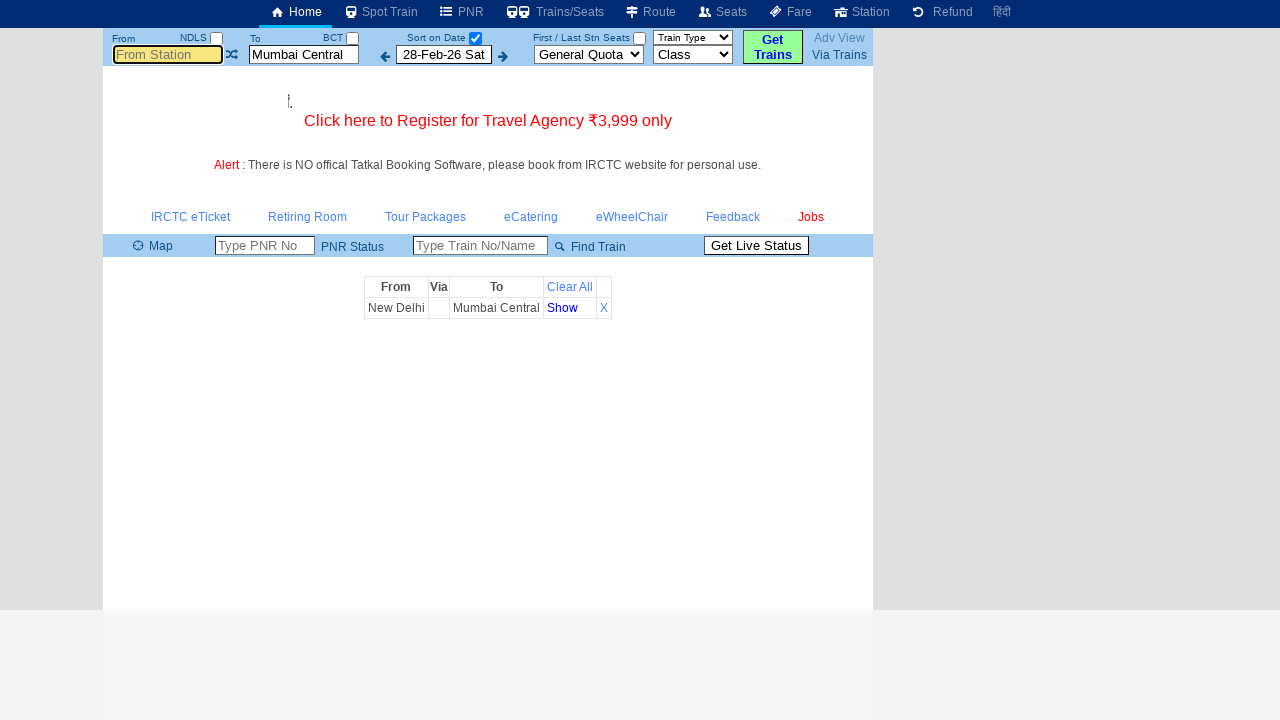

Filled 'From' station field with 'ms' (Mumbai) on #txtStationFrom
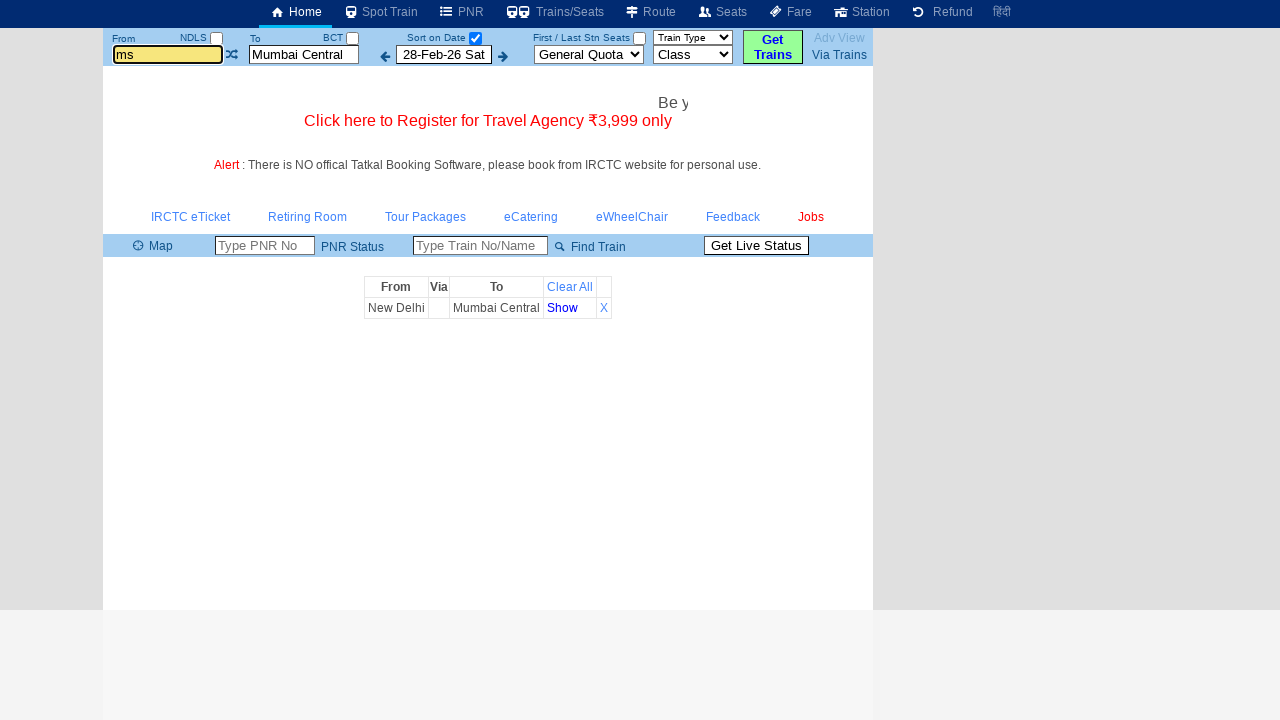

Pressed Tab to move to next field
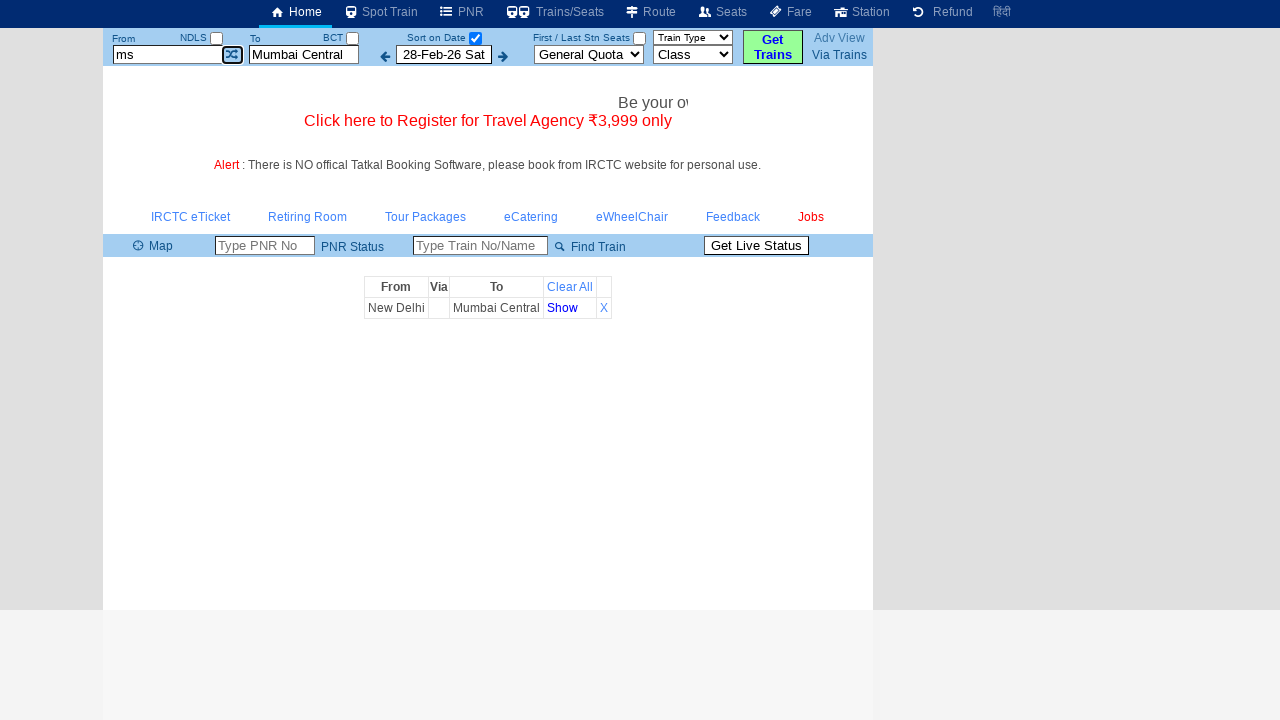

Cleared the 'To' station field on #txtStationTo
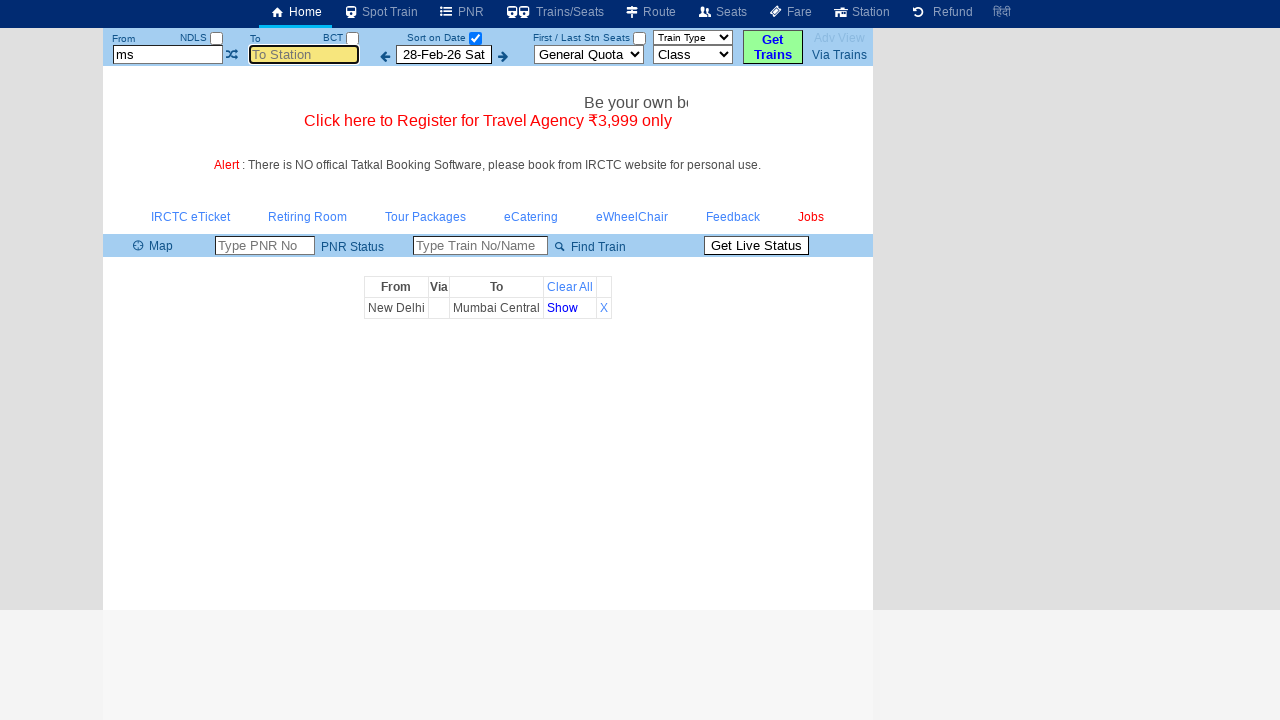

Filled 'To' station field with 'mdu' (Madurai) on #txtStationTo
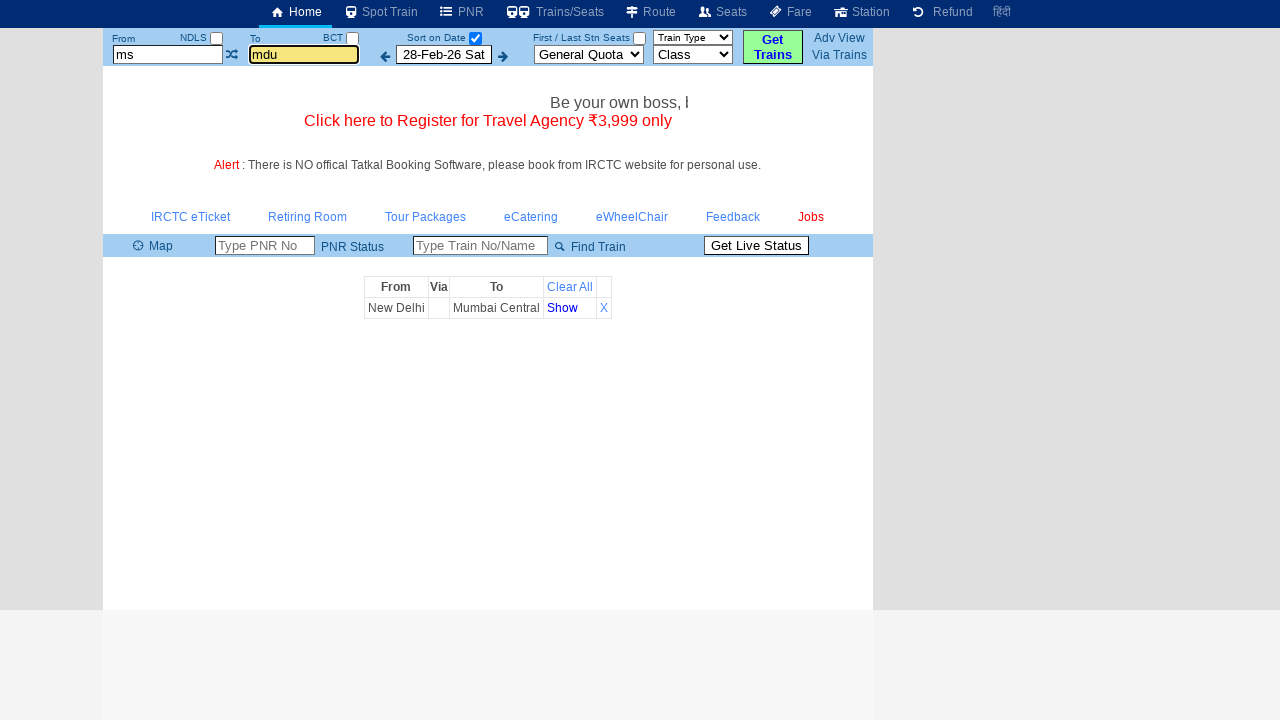

Pressed Tab to move to next field
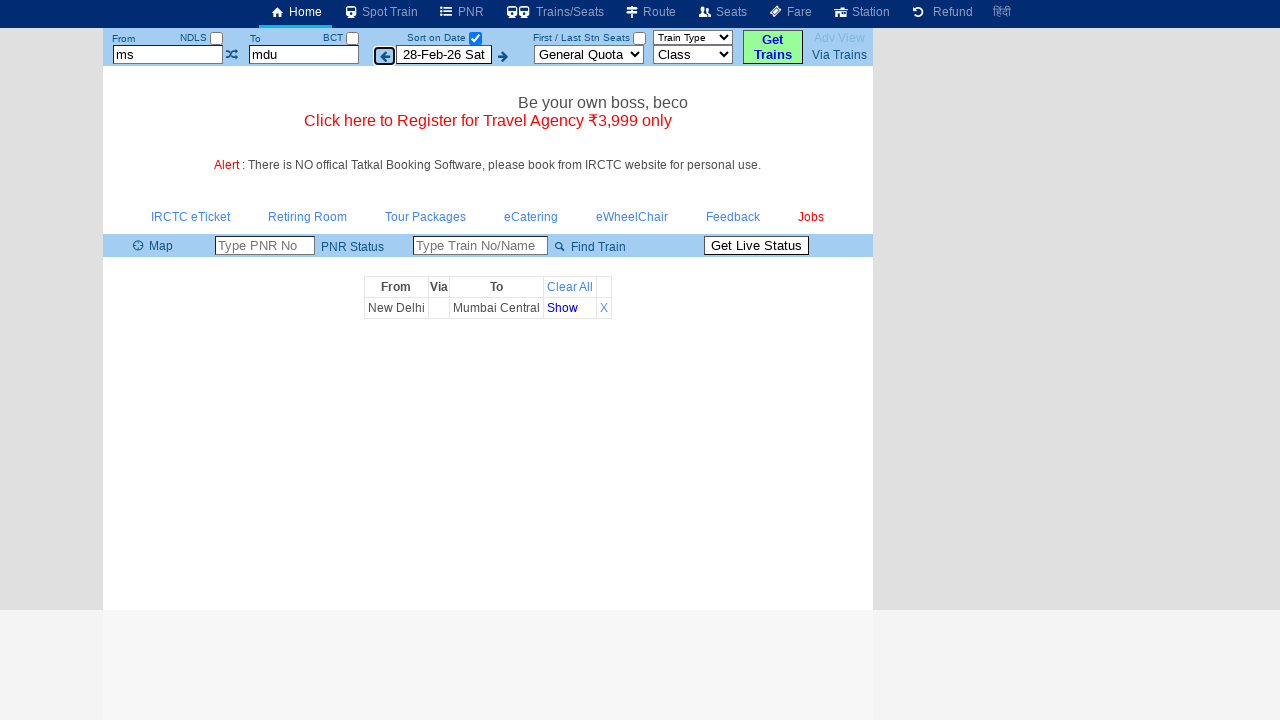

Clicked search checkbox to initiate train search at (475, 38) on #chkSelectDateOnly
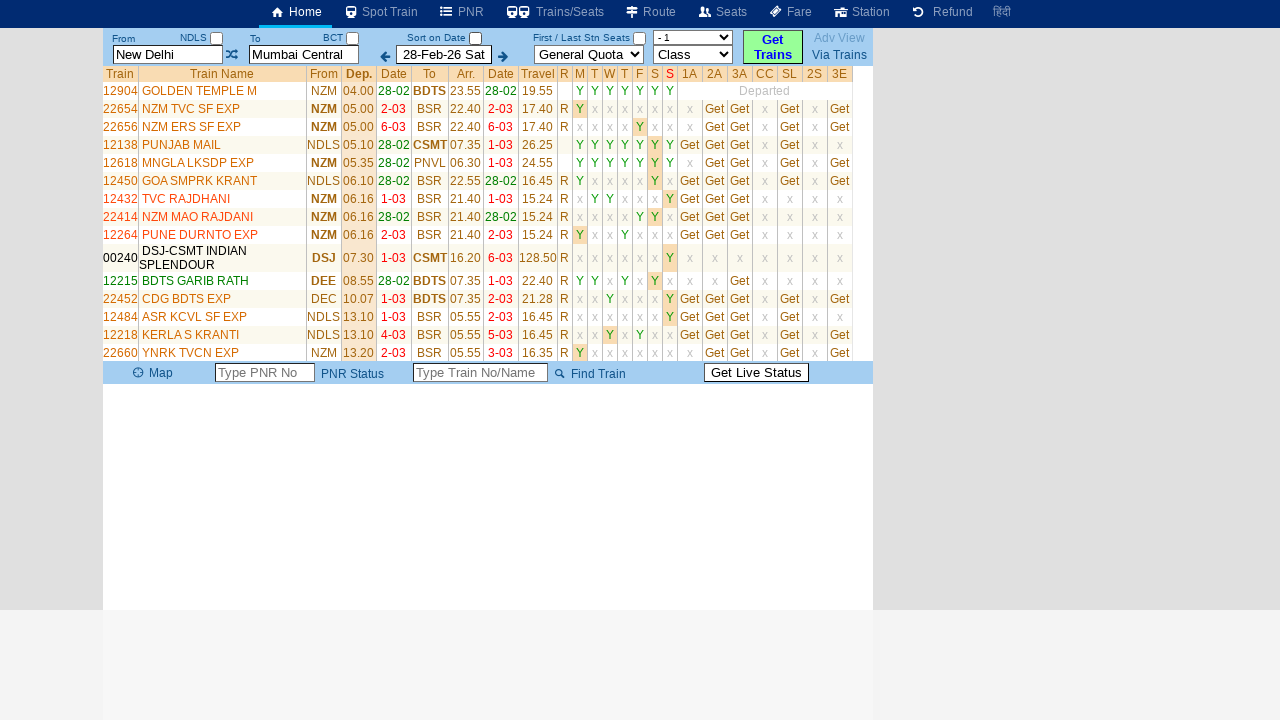

Train search results table loaded successfully
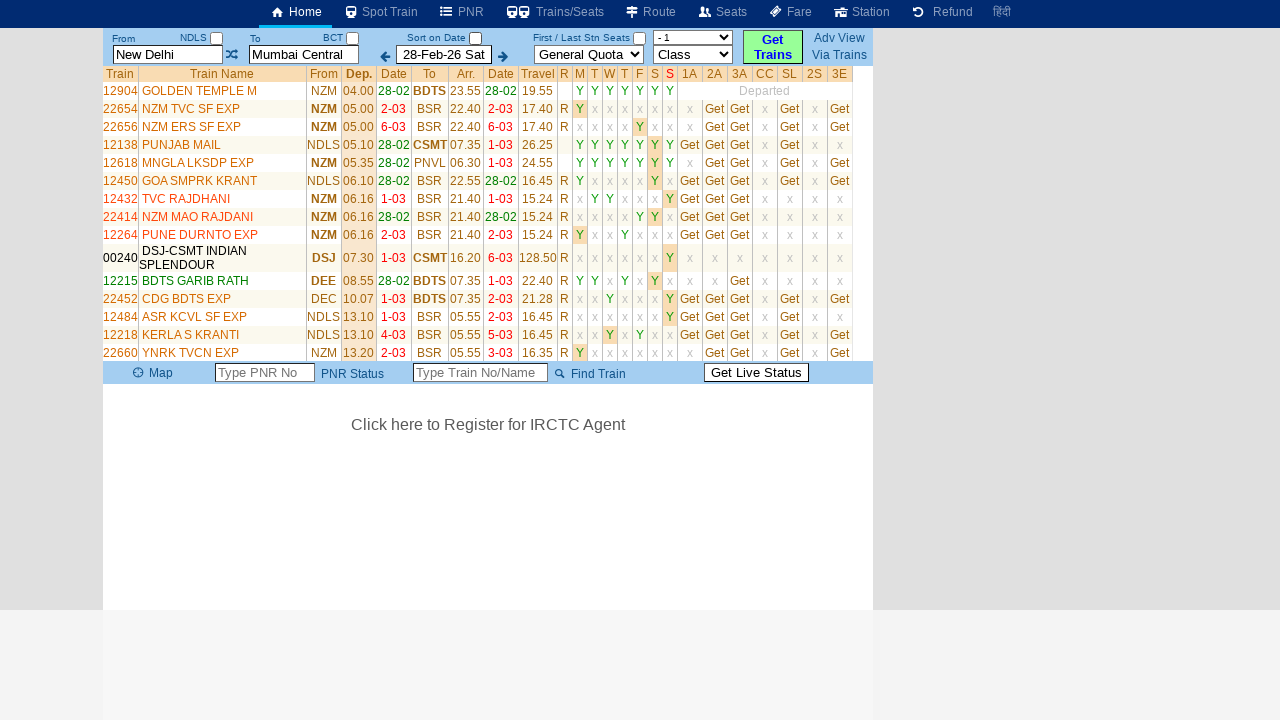

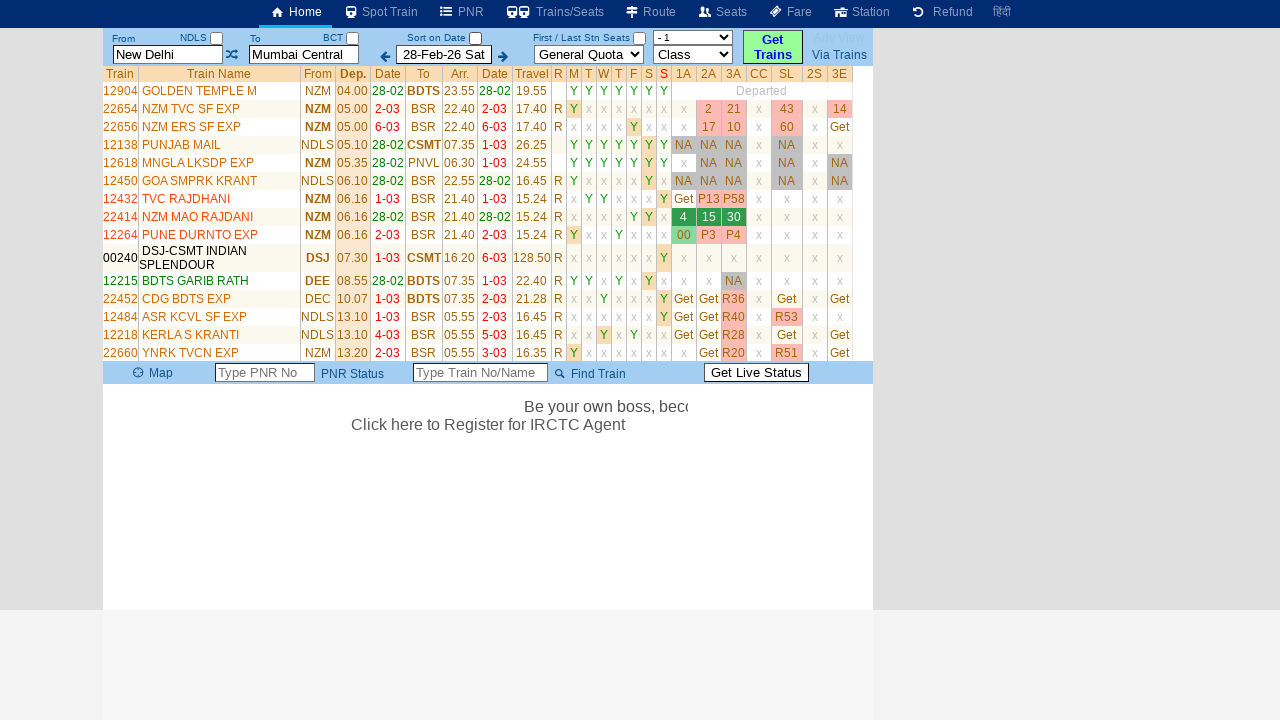